Tests that edits are saved when the input field loses focus (blur event)

Starting URL: https://demo.playwright.dev/todomvc

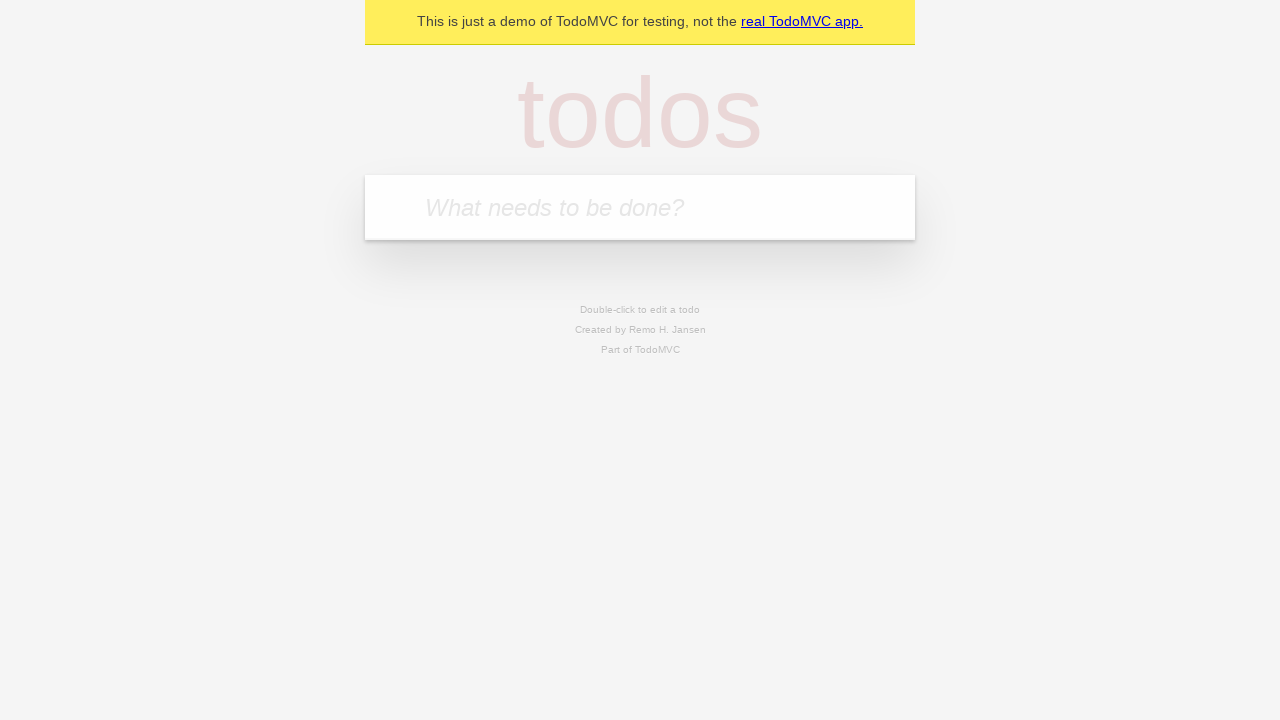

Filled new todo field with 'buy some cheese' on internal:attr=[placeholder="What needs to be done?"i]
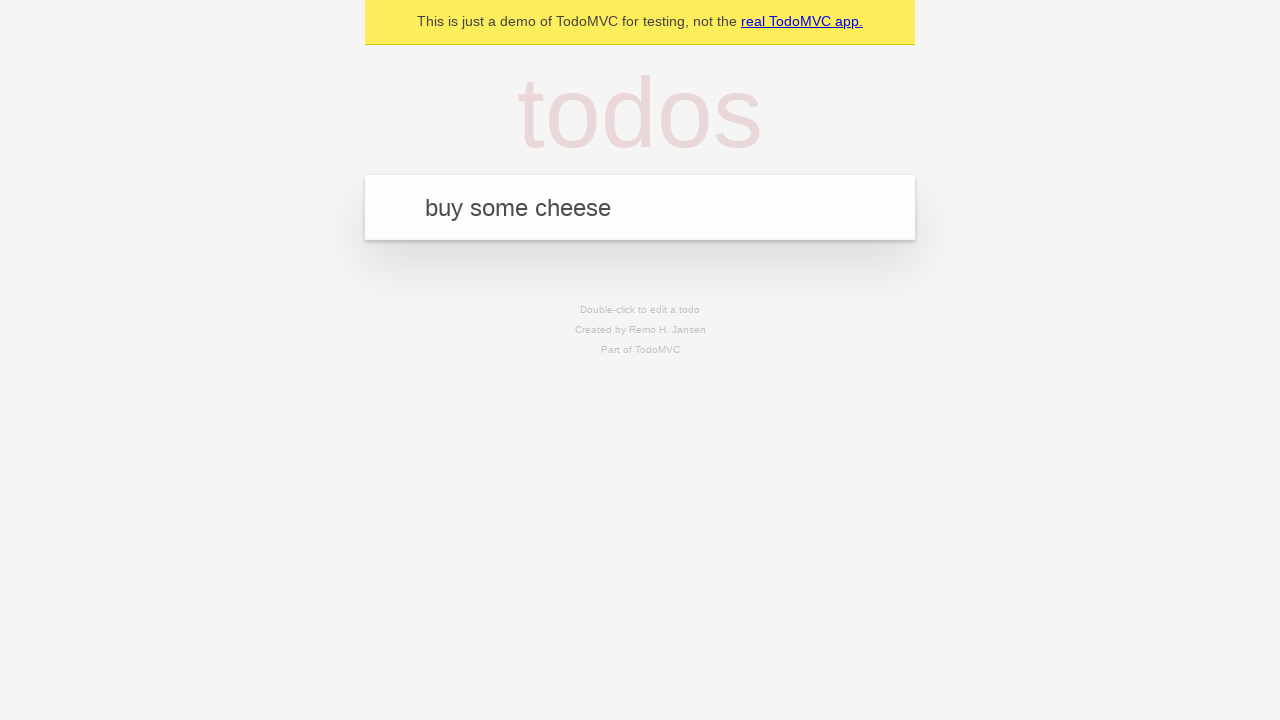

Pressed Enter to create todo 'buy some cheese' on internal:attr=[placeholder="What needs to be done?"i]
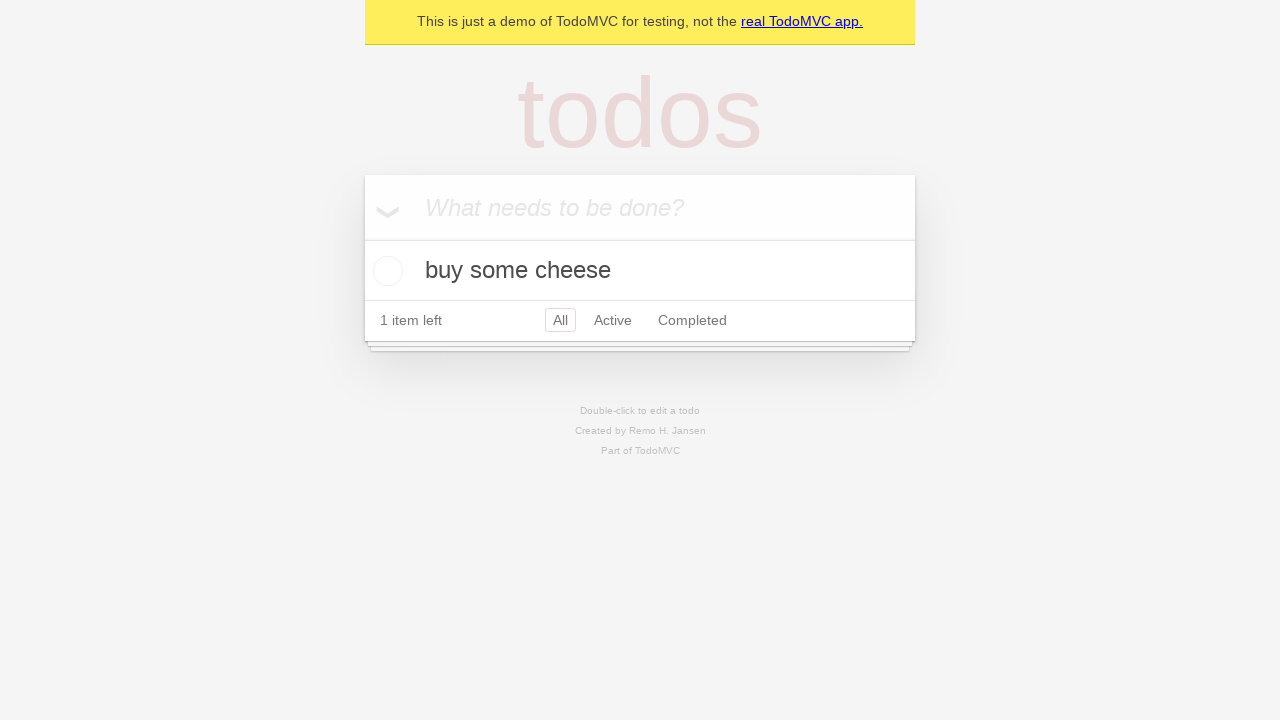

Filled new todo field with 'feed the cat' on internal:attr=[placeholder="What needs to be done?"i]
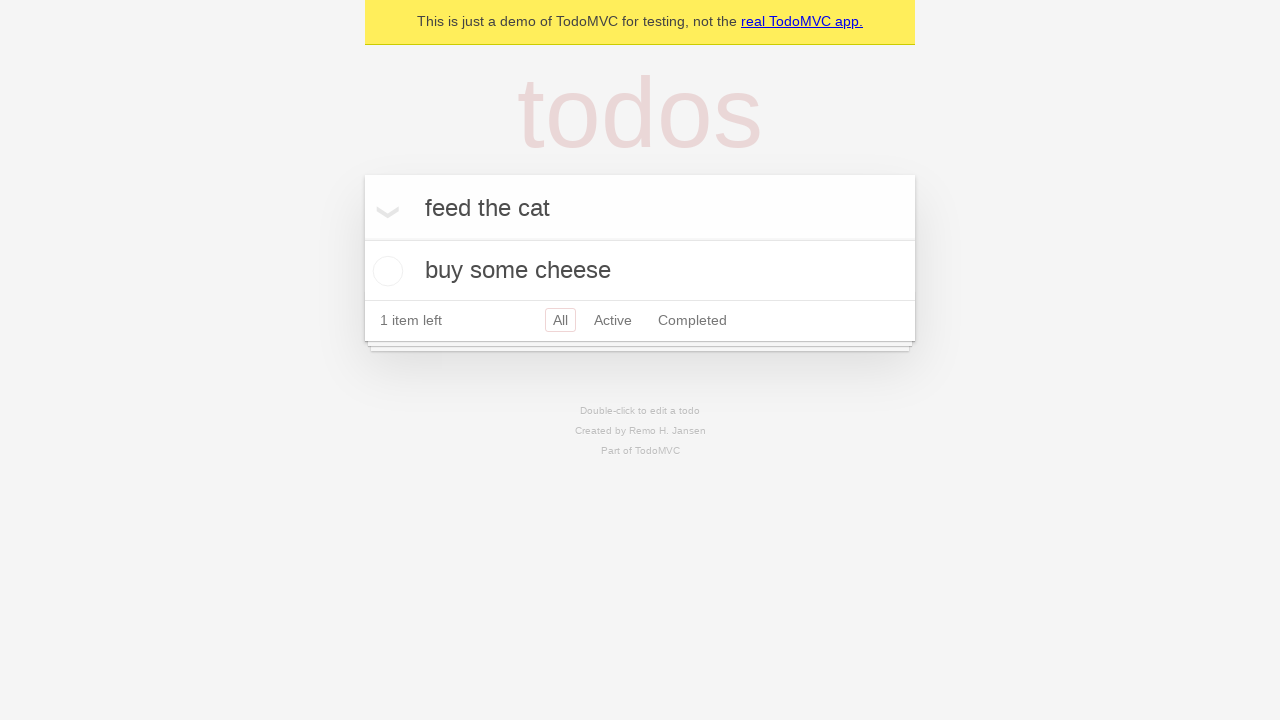

Pressed Enter to create todo 'feed the cat' on internal:attr=[placeholder="What needs to be done?"i]
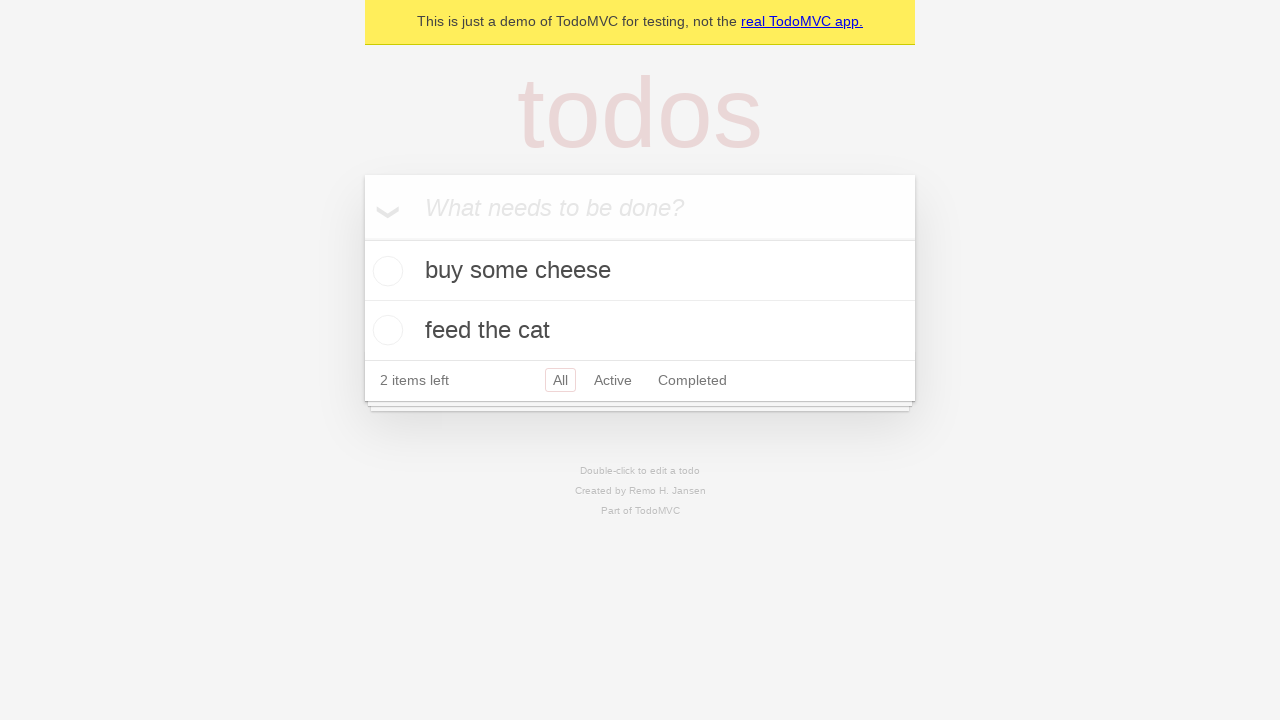

Filled new todo field with 'book a doctors appointment' on internal:attr=[placeholder="What needs to be done?"i]
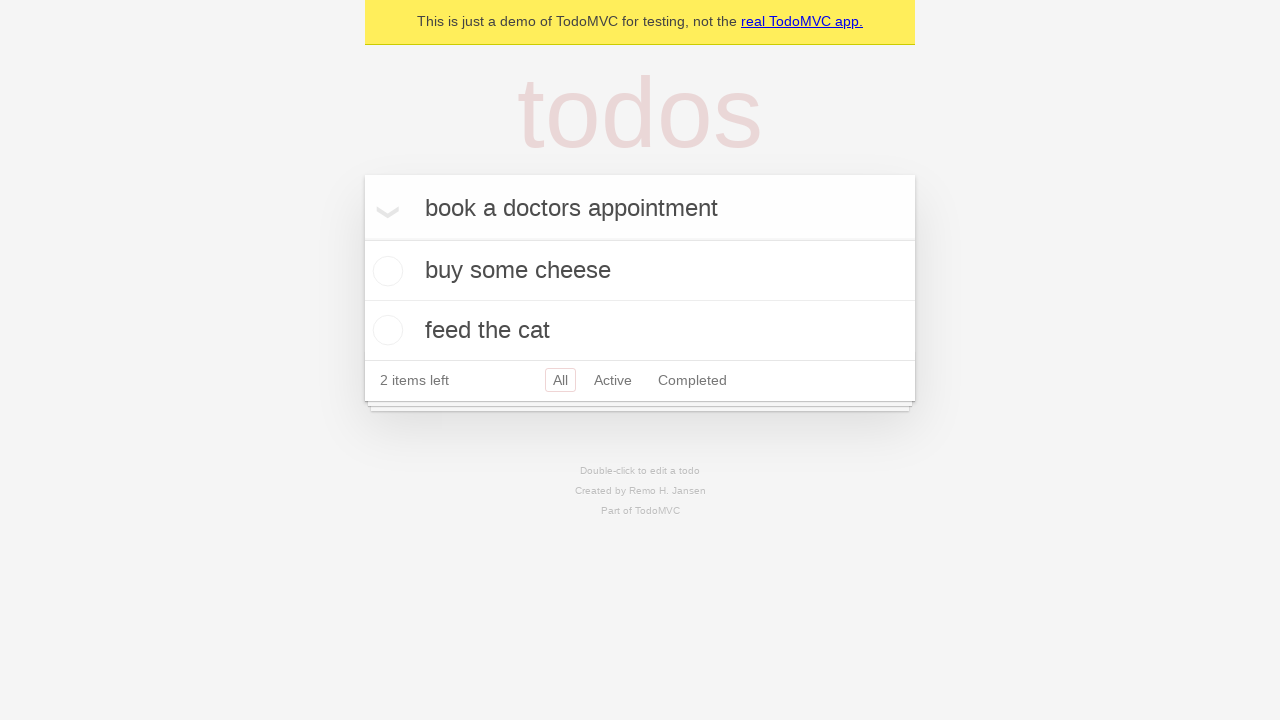

Pressed Enter to create todo 'book a doctors appointment' on internal:attr=[placeholder="What needs to be done?"i]
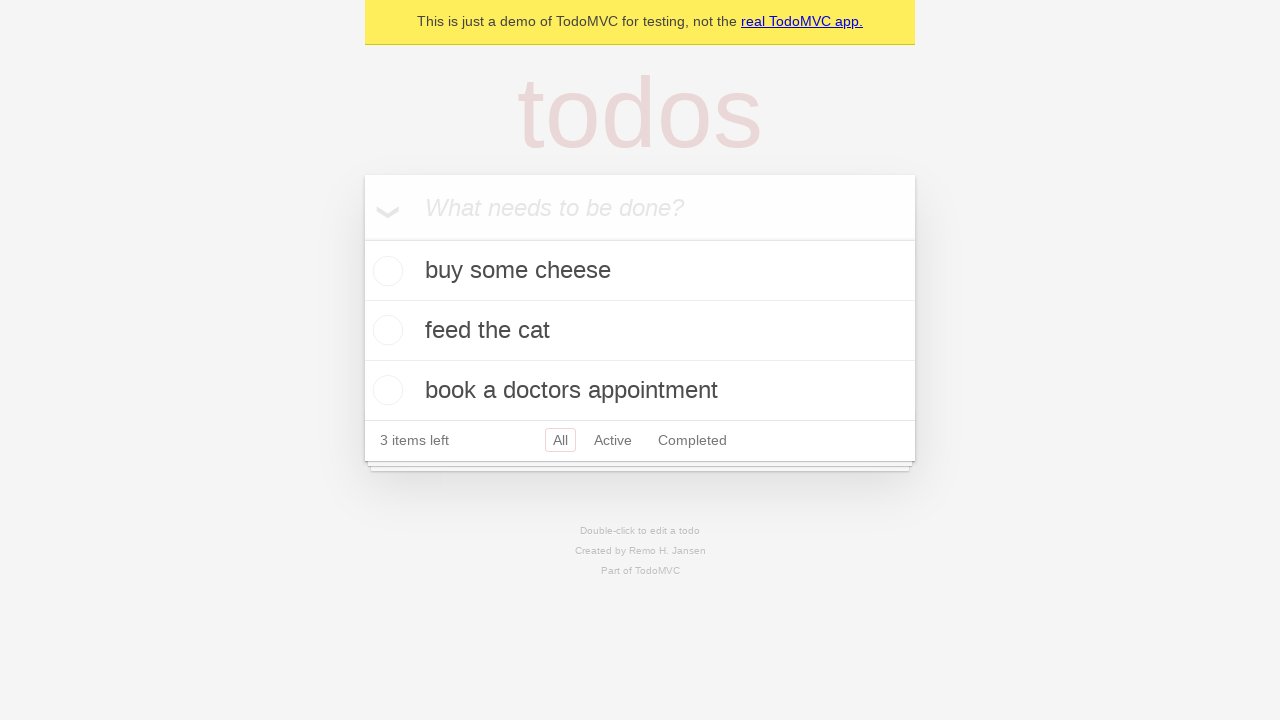

Double-clicked second todo item to enter edit mode at (640, 331) on internal:testid=[data-testid="todo-item"s] >> nth=1
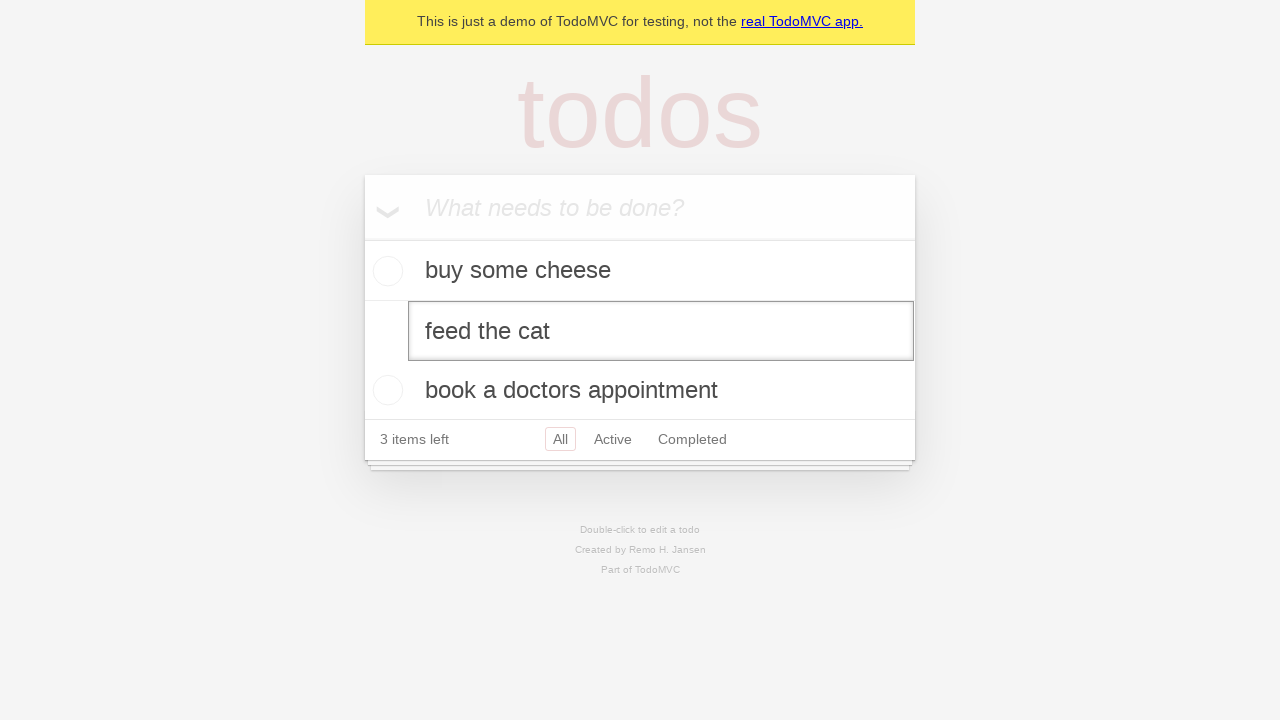

Filled edit field with 'buy some sausages' on internal:testid=[data-testid="todo-item"s] >> nth=1 >> internal:role=textbox[nam
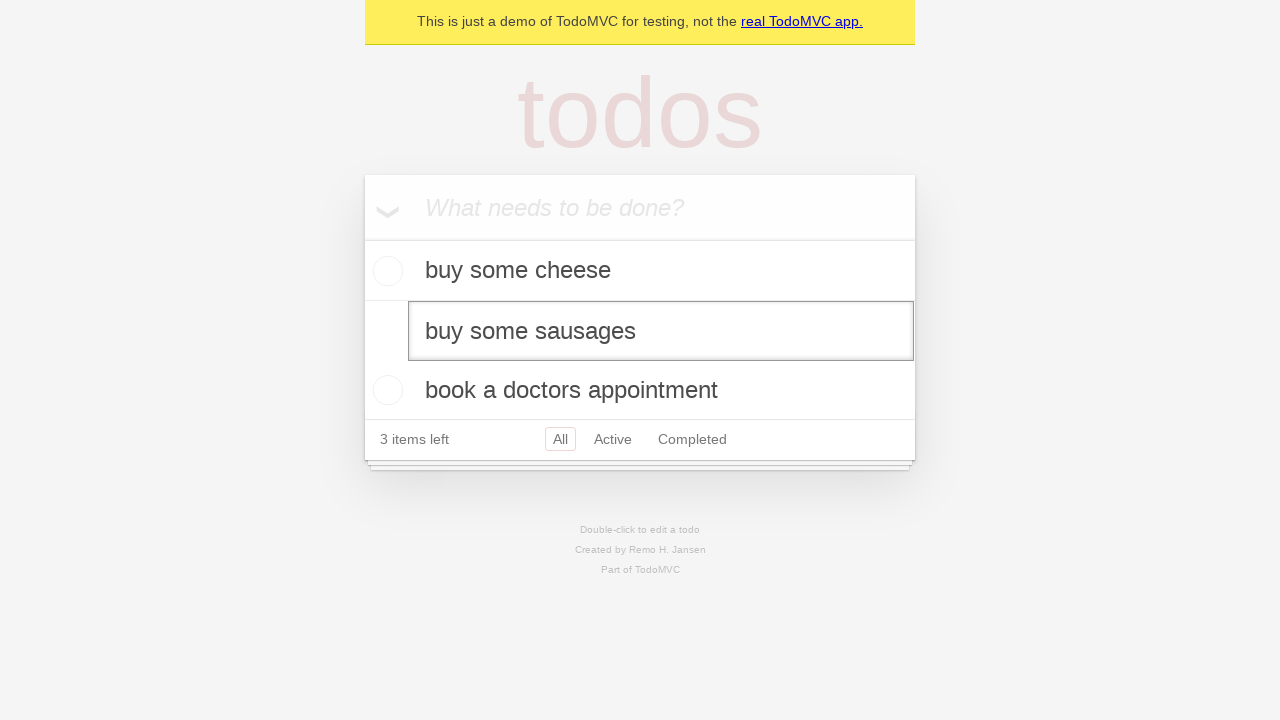

Dispatched blur event to save edit
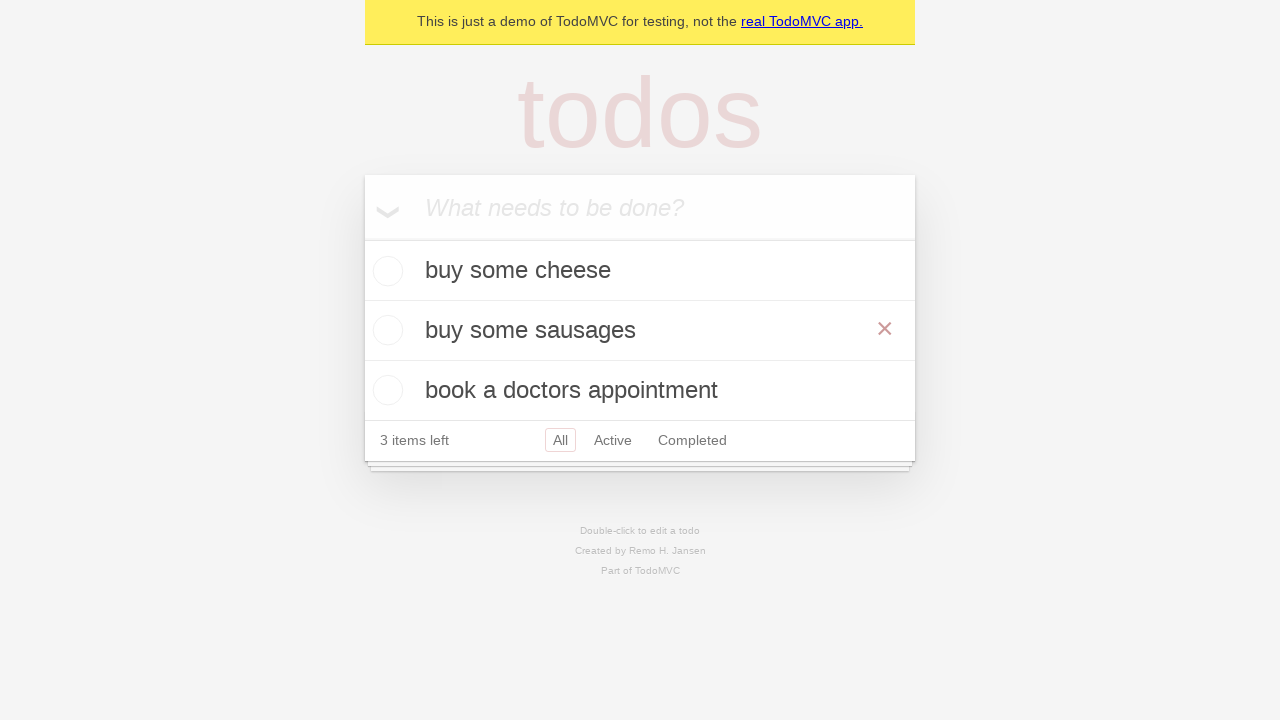

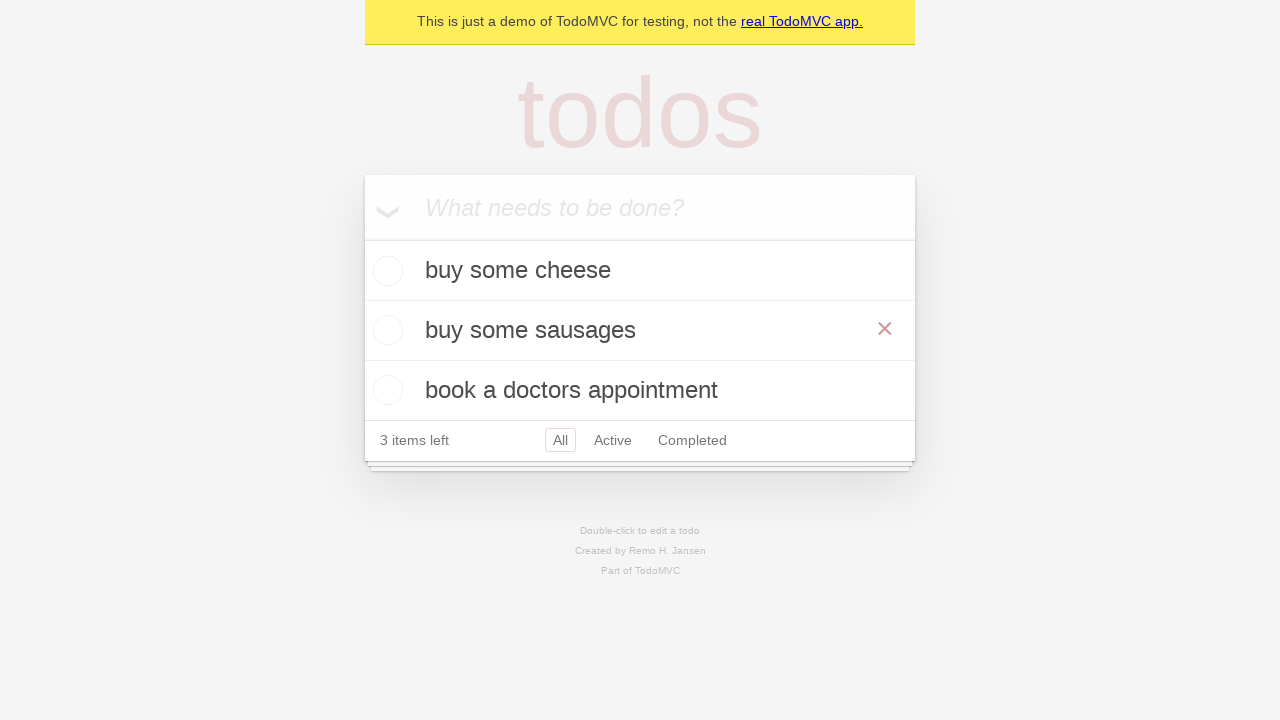